Tests category navigation by verifying categories on sidebar, clicking Women category, selecting Dress subcategory, then navigating to Men subcategory

Starting URL: http://automationexercise.com

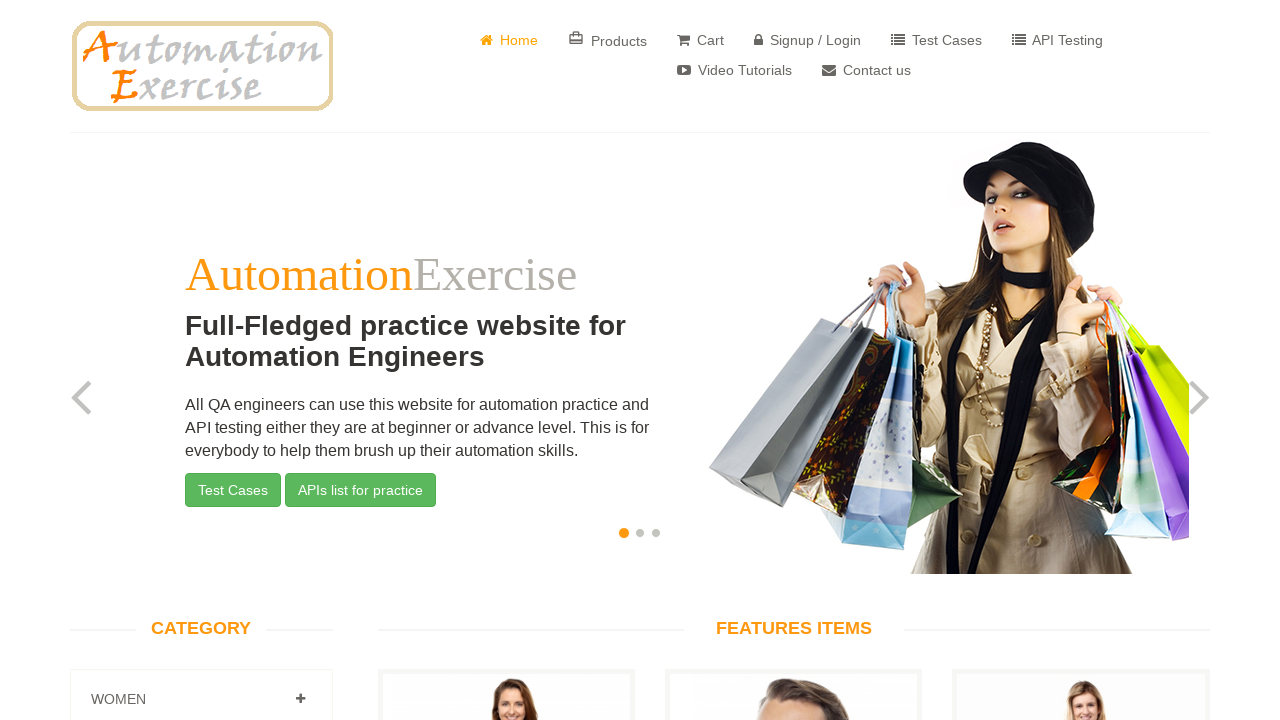

Left sidebar with categories loaded
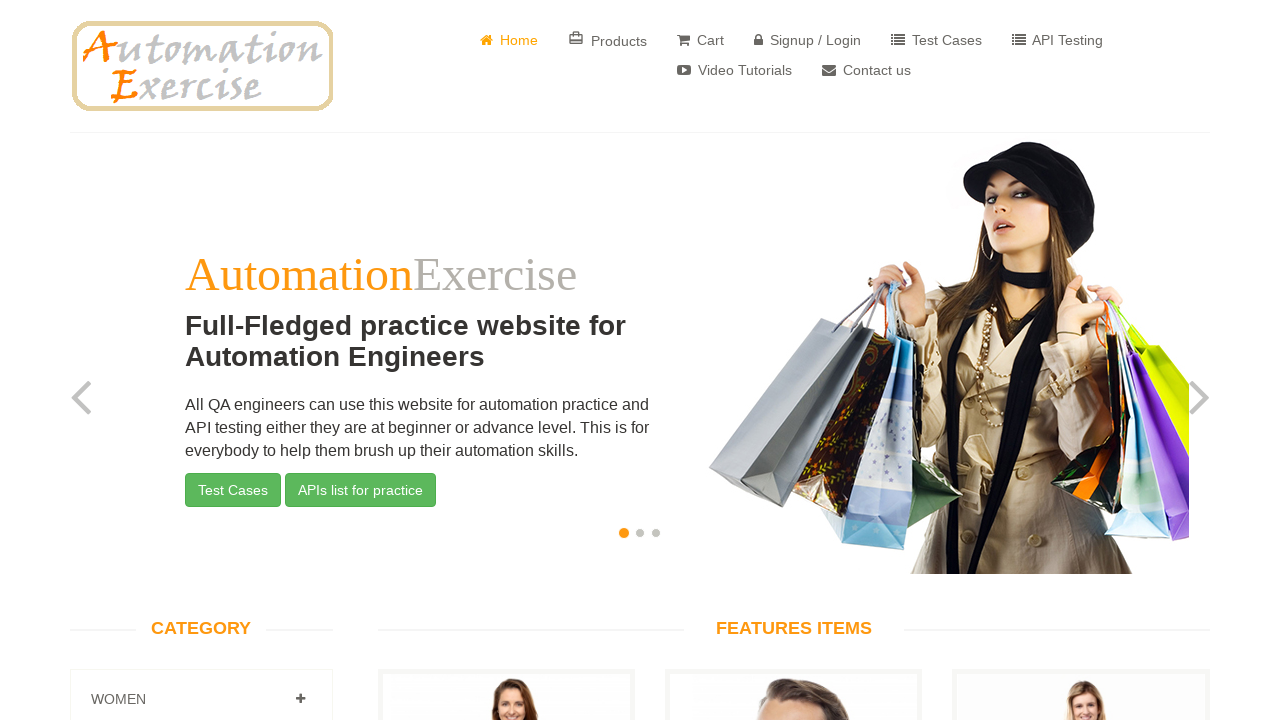

CATEGORY heading is visible in sidebar
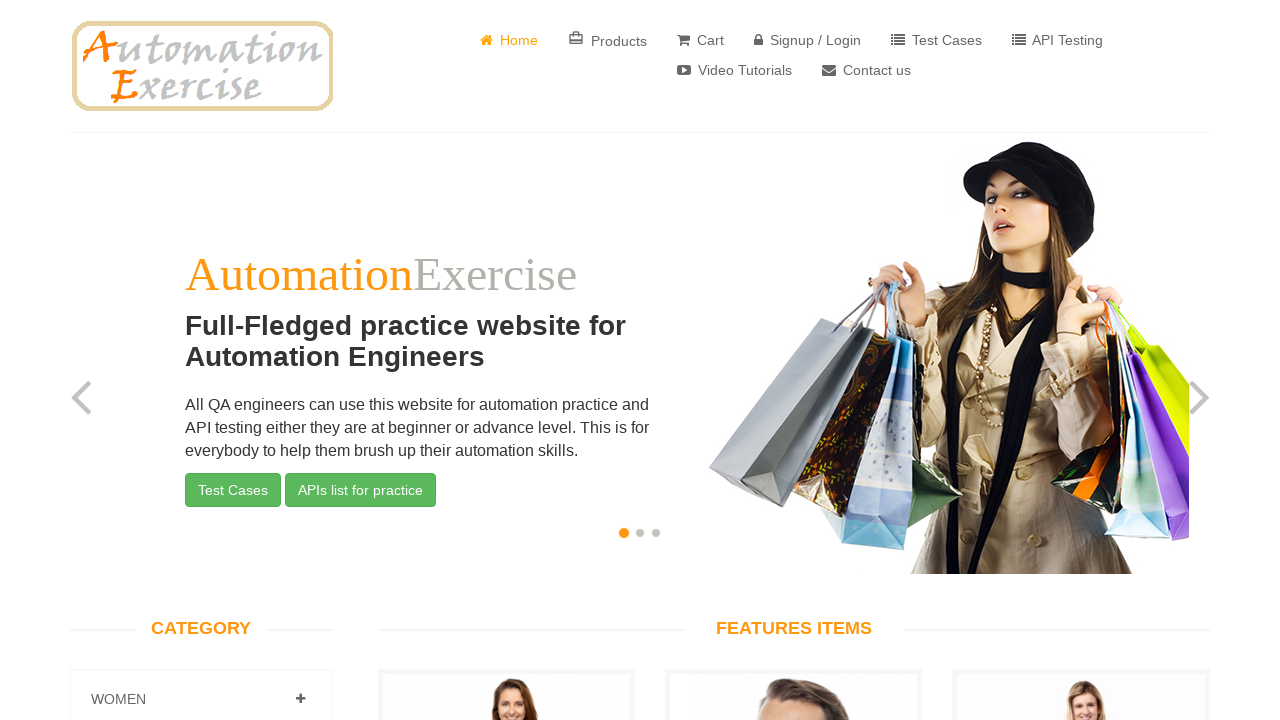

Clicked on Women category to expand at (300, 699) on a[href='#Women']
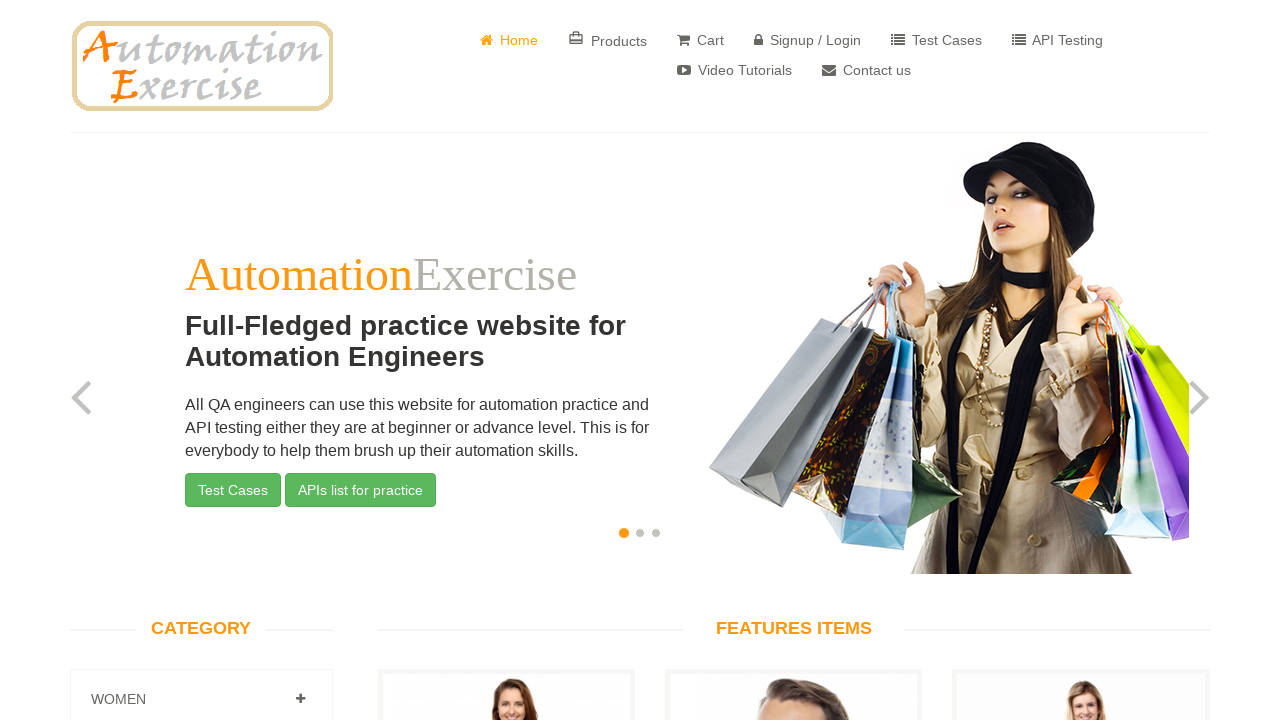

Clicked on Dress subcategory under Women at (127, 360) on a[href='/category_products/1']
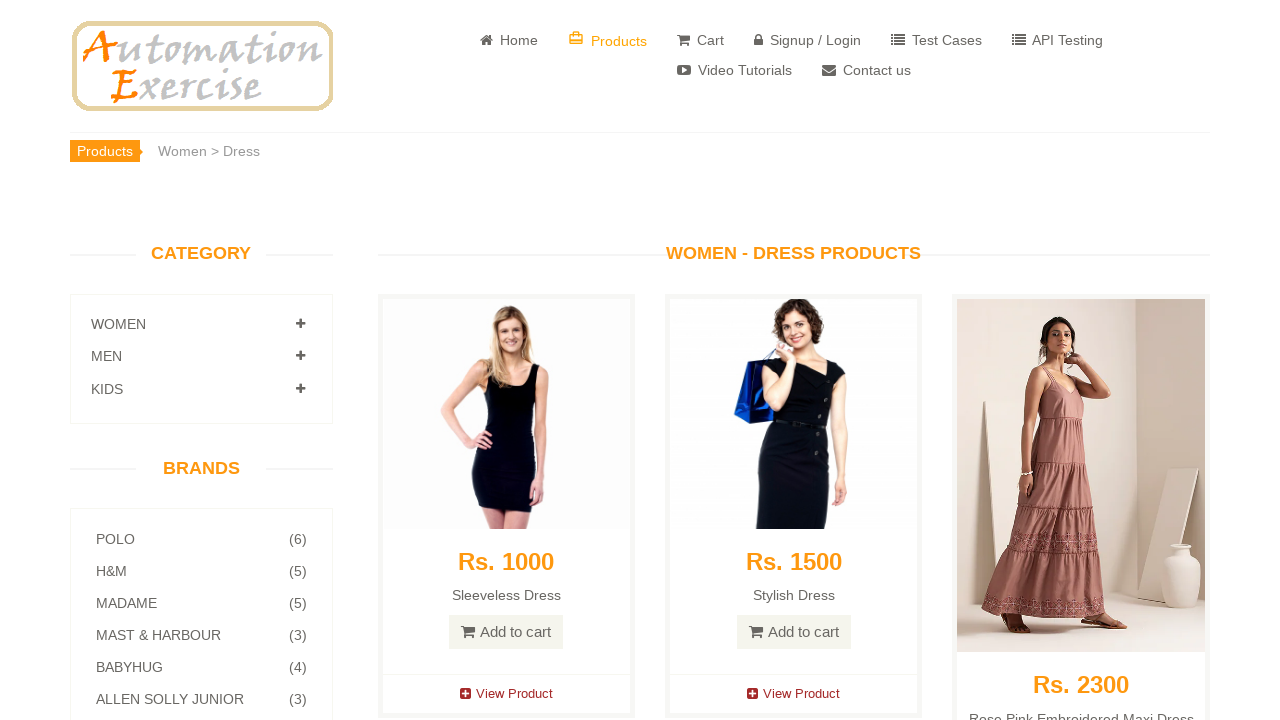

Women - Dress Products page loaded and verified
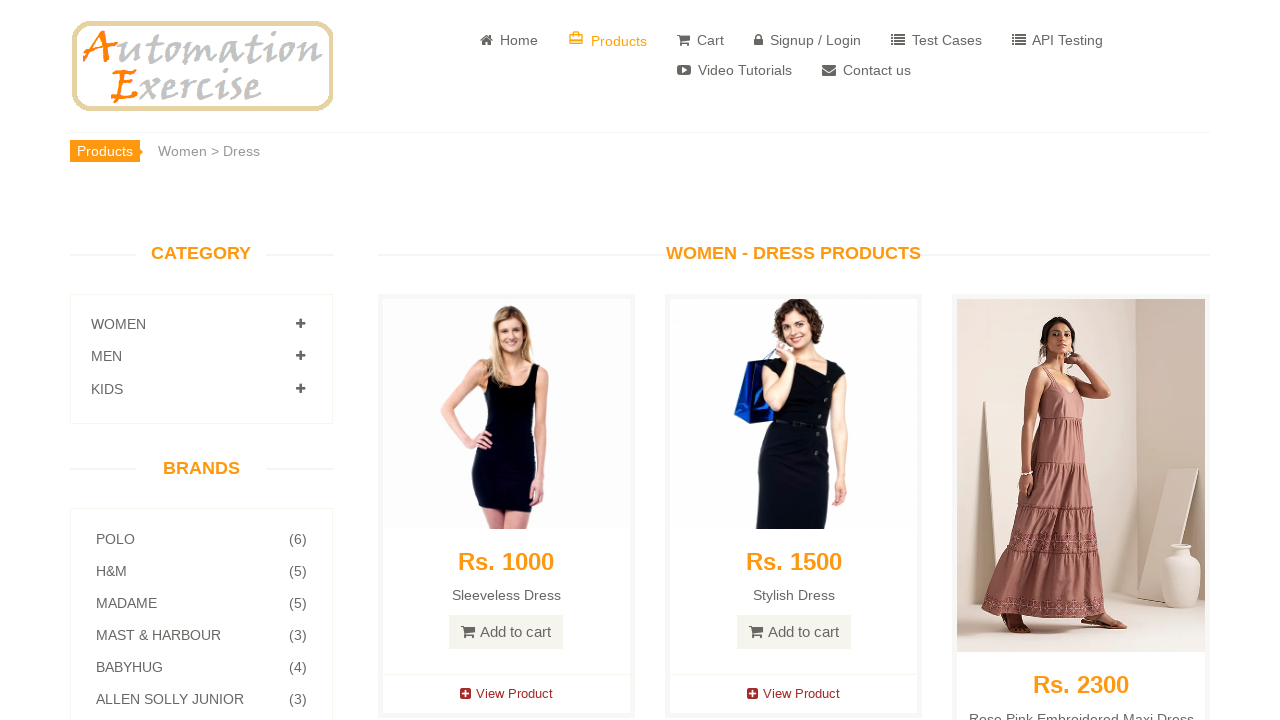

Clicked on Men category to expand at (300, 356) on a[href='#Men']
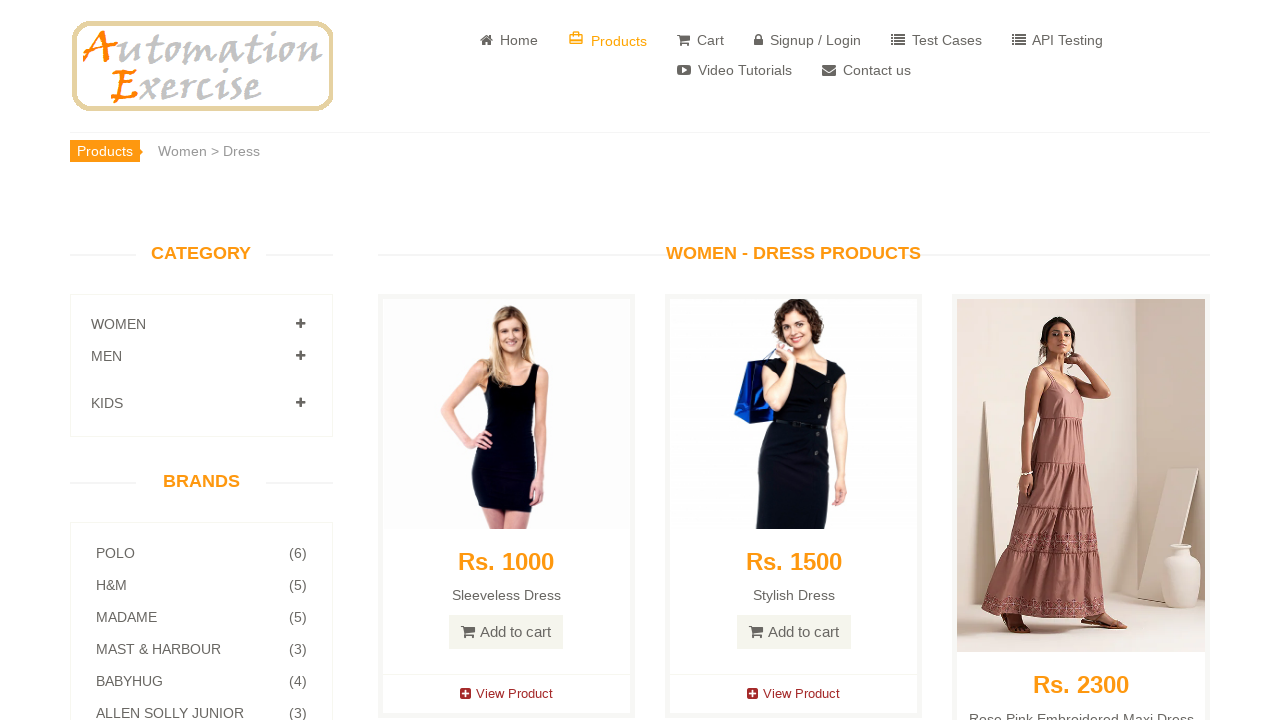

Clicked on Tshirts subcategory under Men at (132, 396) on a[href='/category_products/3']
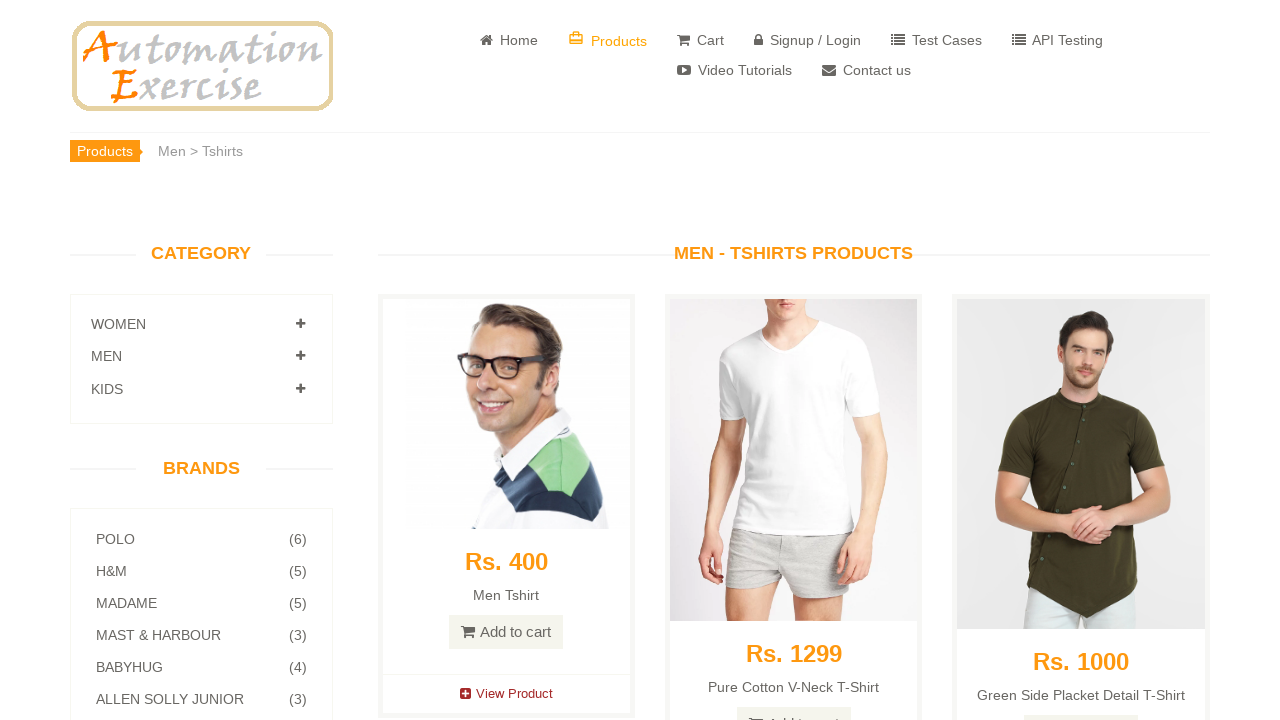

Men category products page loaded and verified
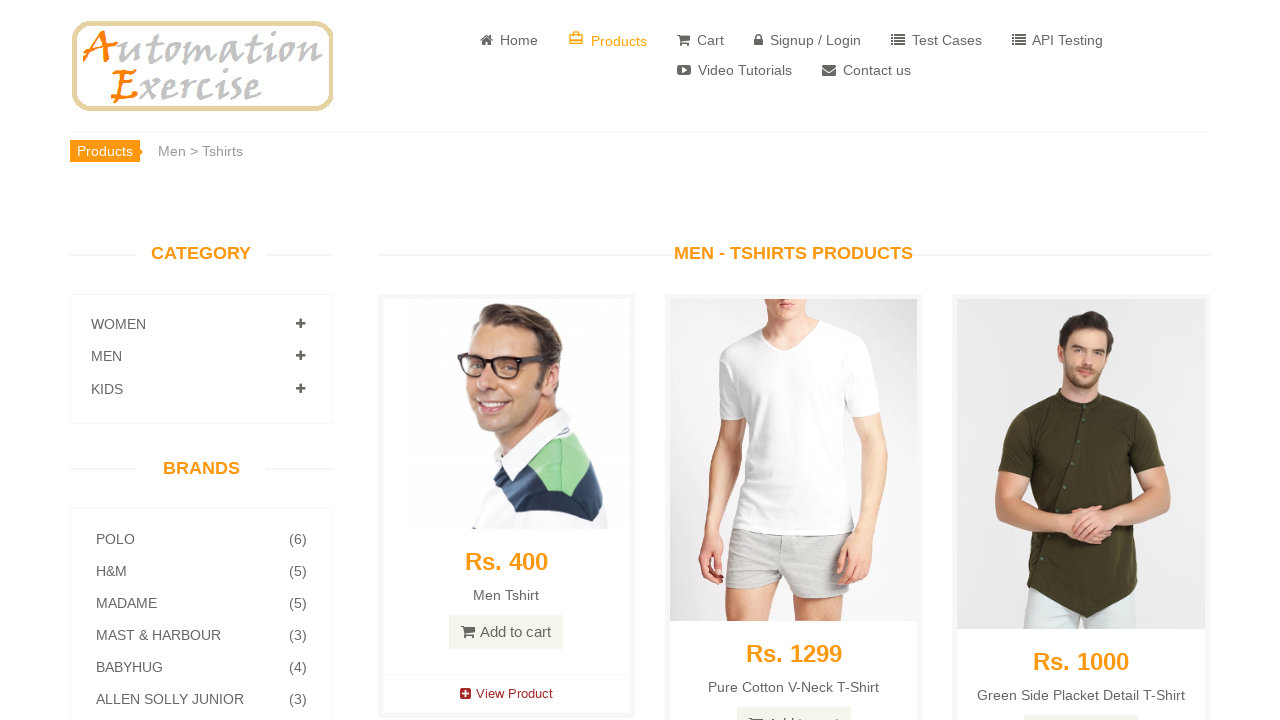

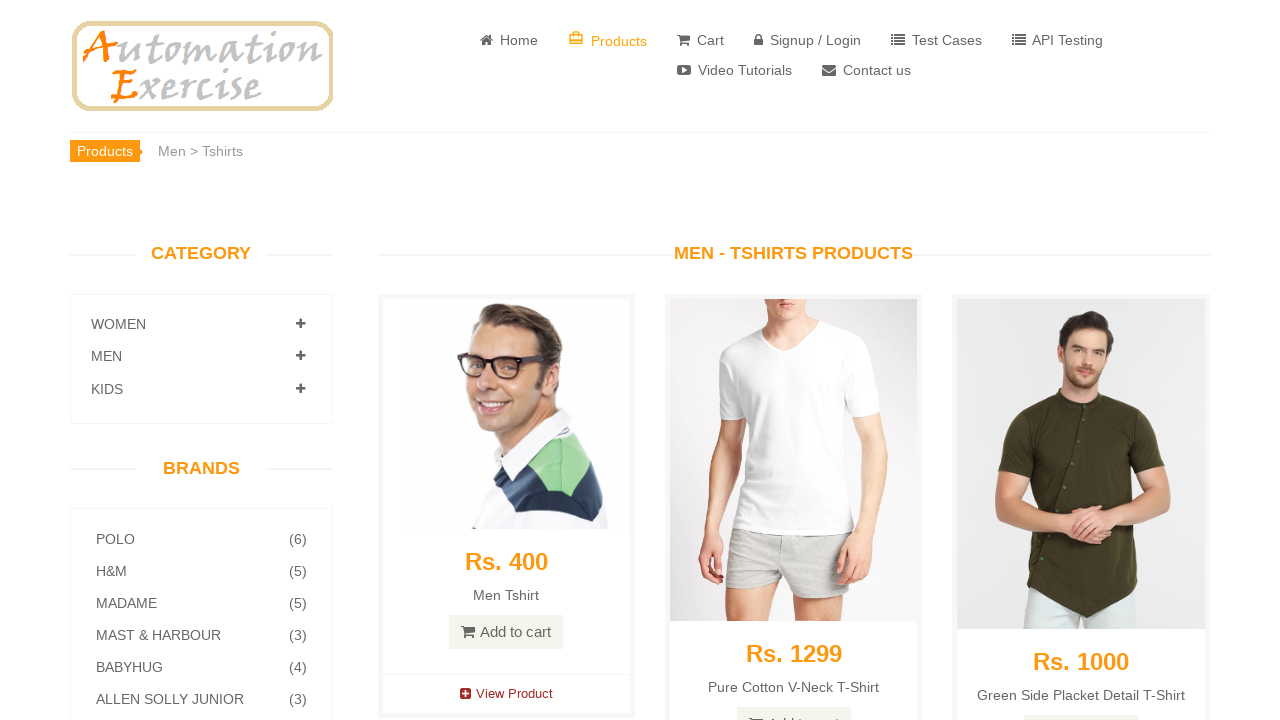